Tests that clicking the login button without entering credentials displays an appropriate error message

Starting URL: https://www.saucedemo.com/v1/index.html

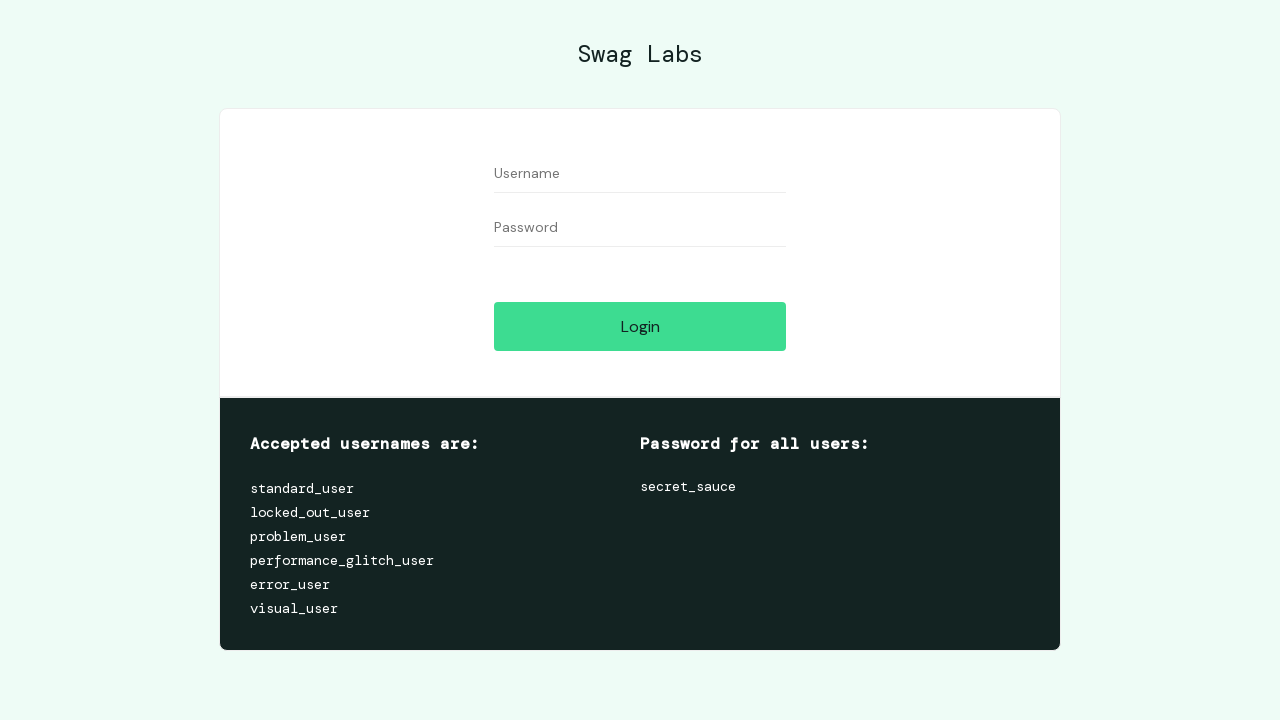

Navigated to Sauce Demo login page
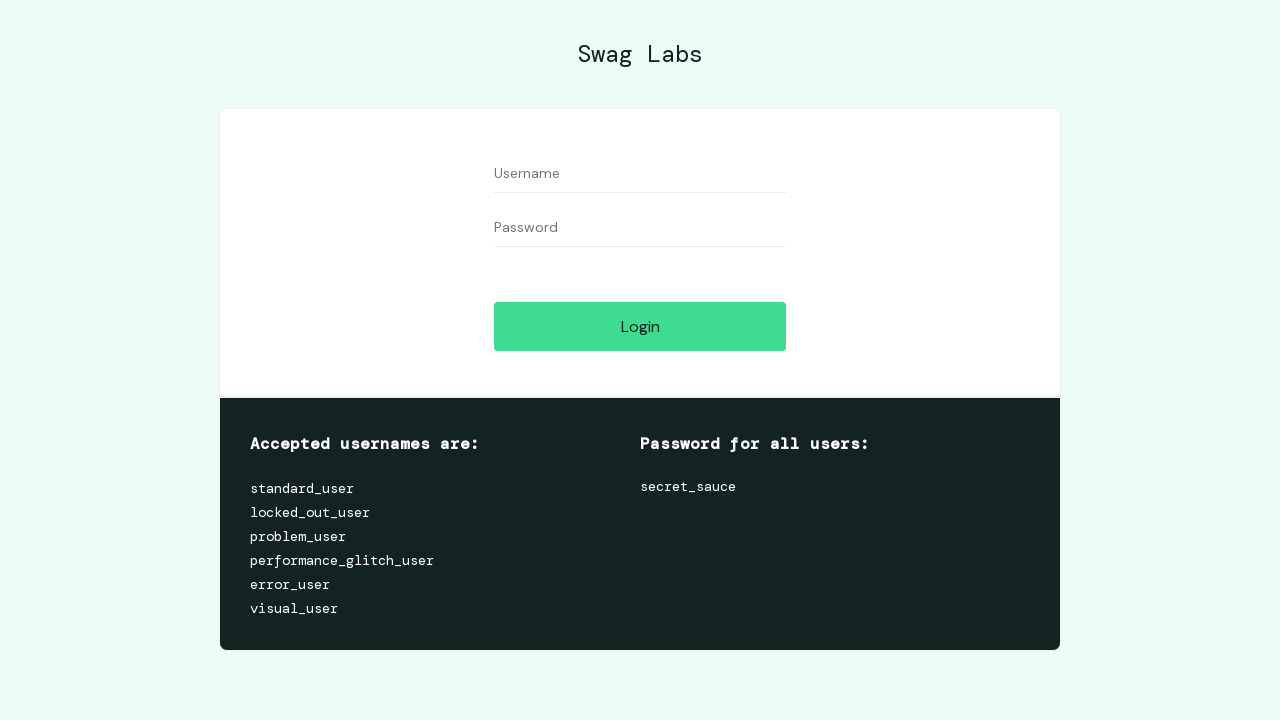

Clicked login button without entering credentials at (640, 326) on #login-button
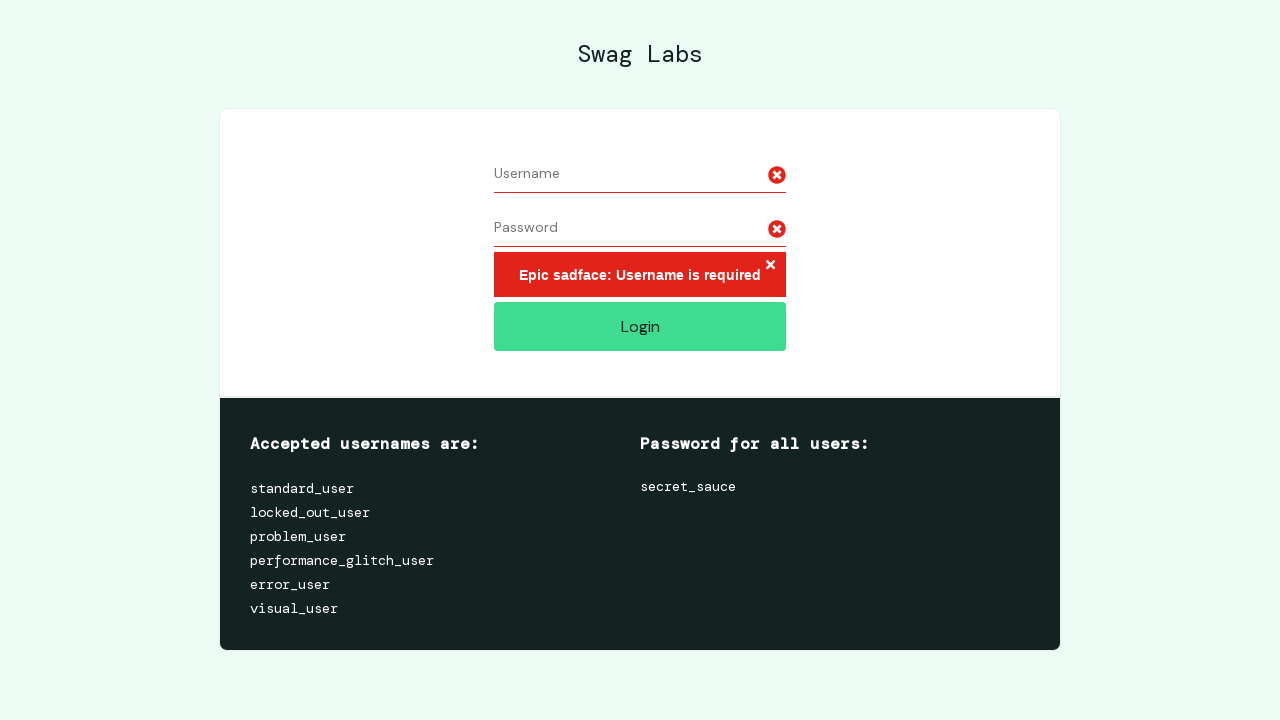

Retrieved error message text
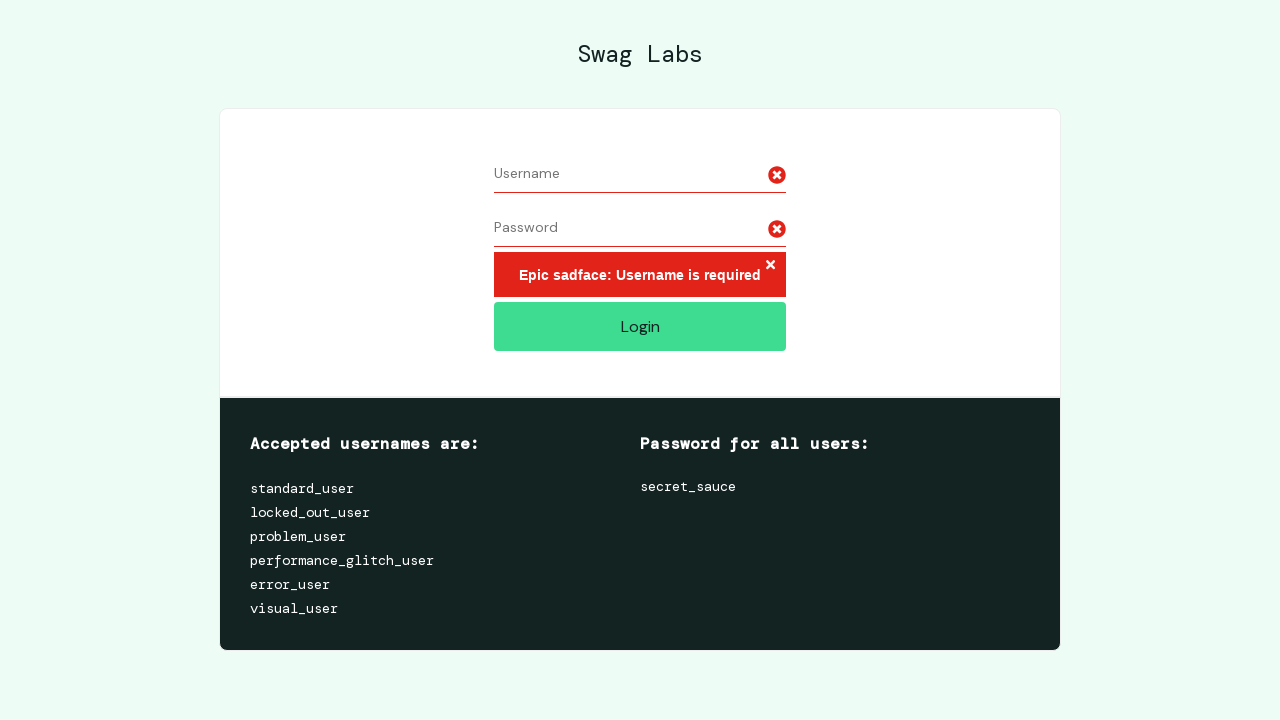

Verified error message contains expected text about missing credentials
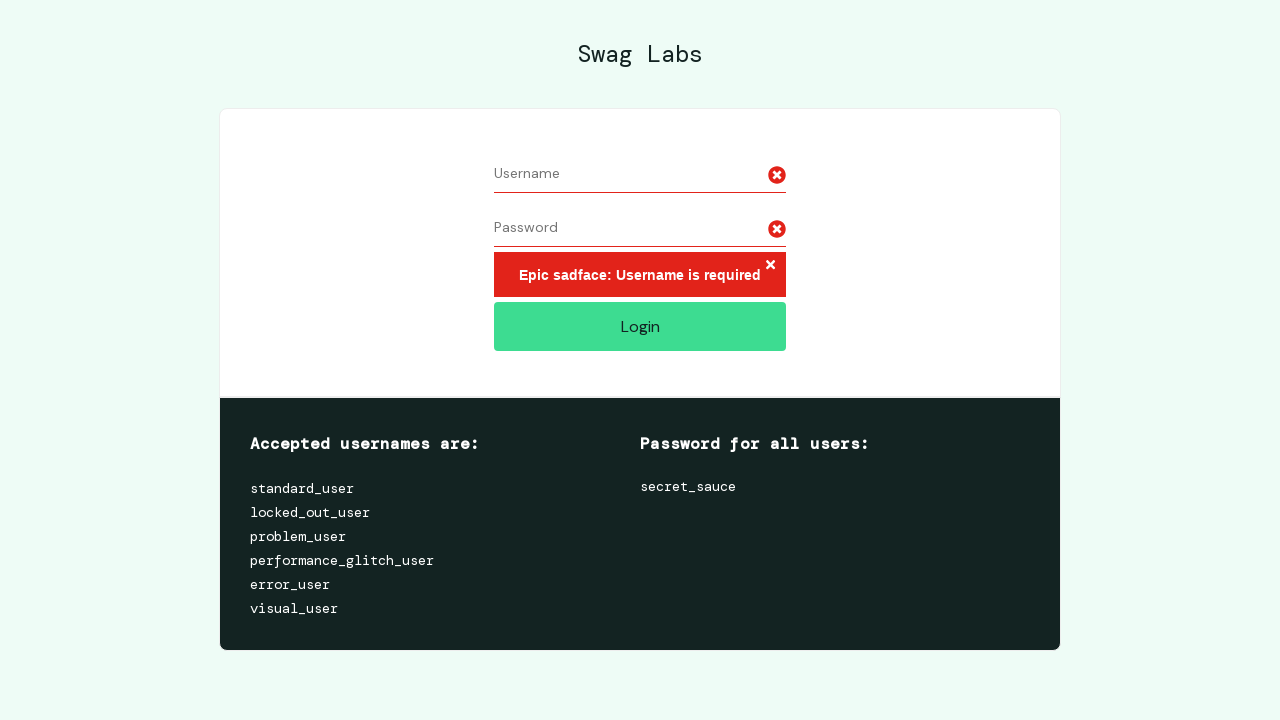

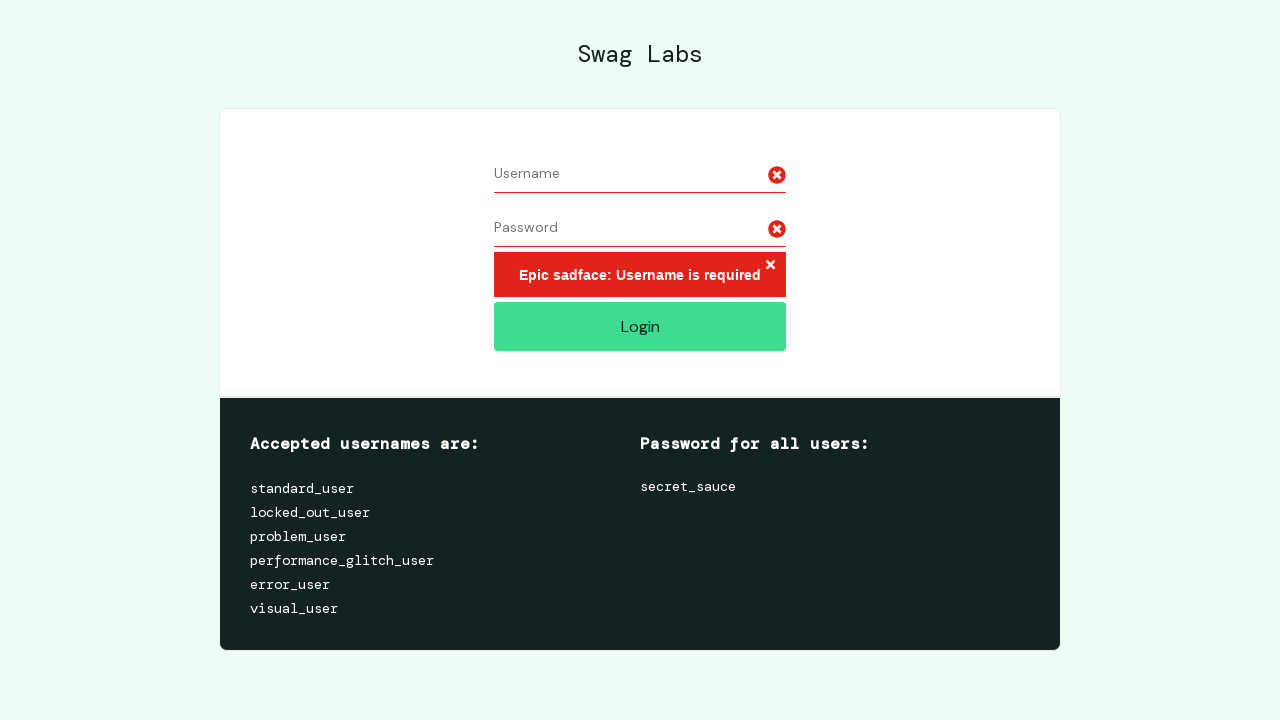